Tests navigation to the appointment/login page by clicking the "Make Appointment" button on the CURA Healthcare demo site homepage and verifying the page title and resulting URL.

Starting URL: https://katalon-demo-cura.herokuapp.com/

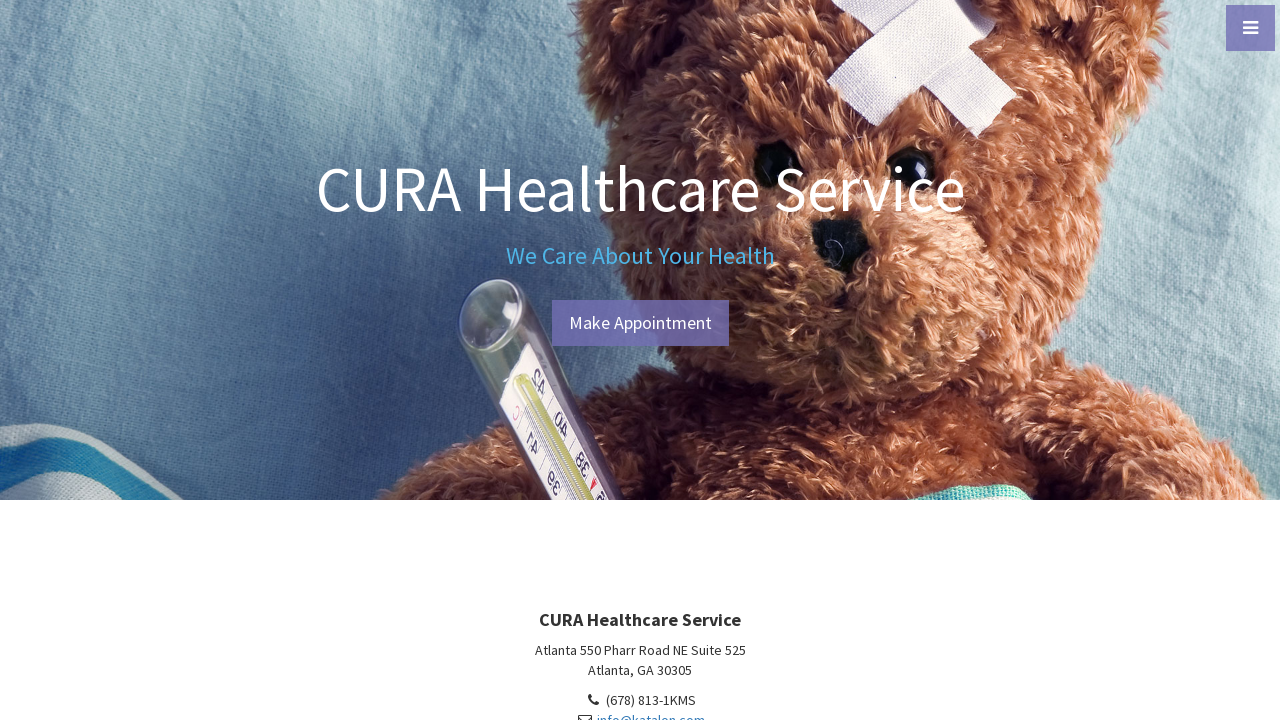

Verified page title is 'CURA Healthcare Service'
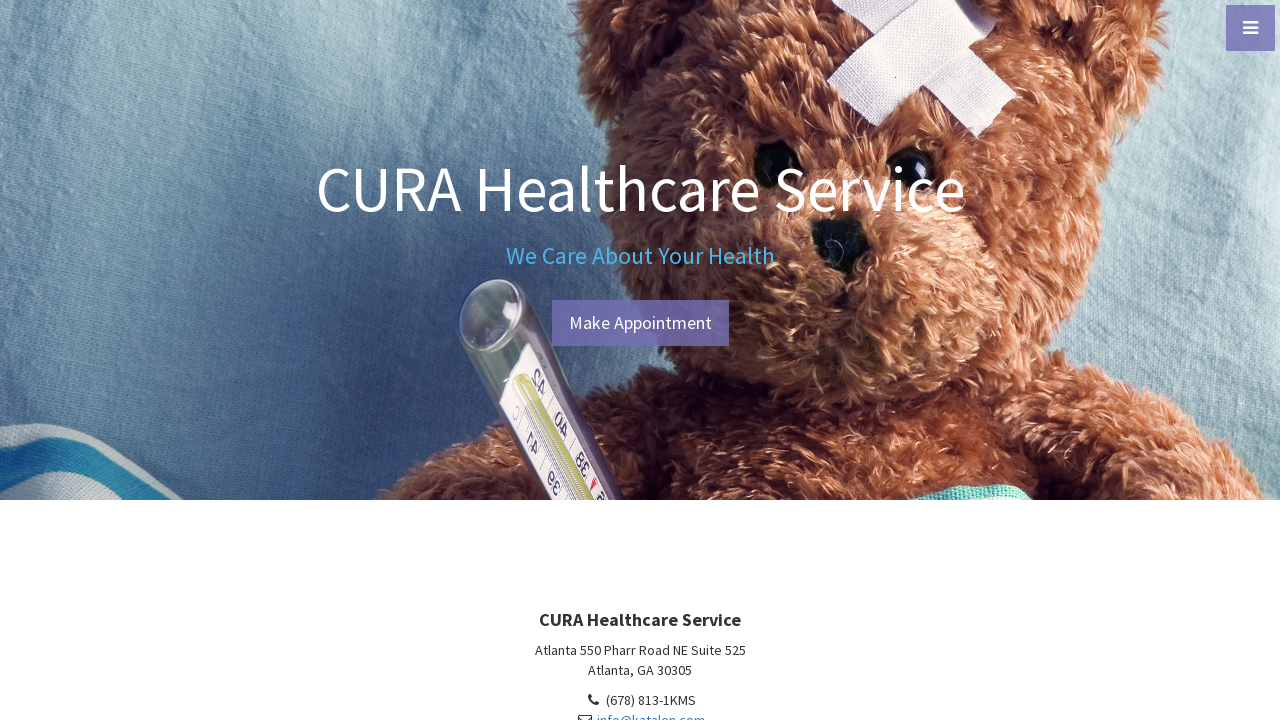

Clicked 'Make Appointment' button at (640, 323) on xpath=//a[contains(text(),'Make App')]
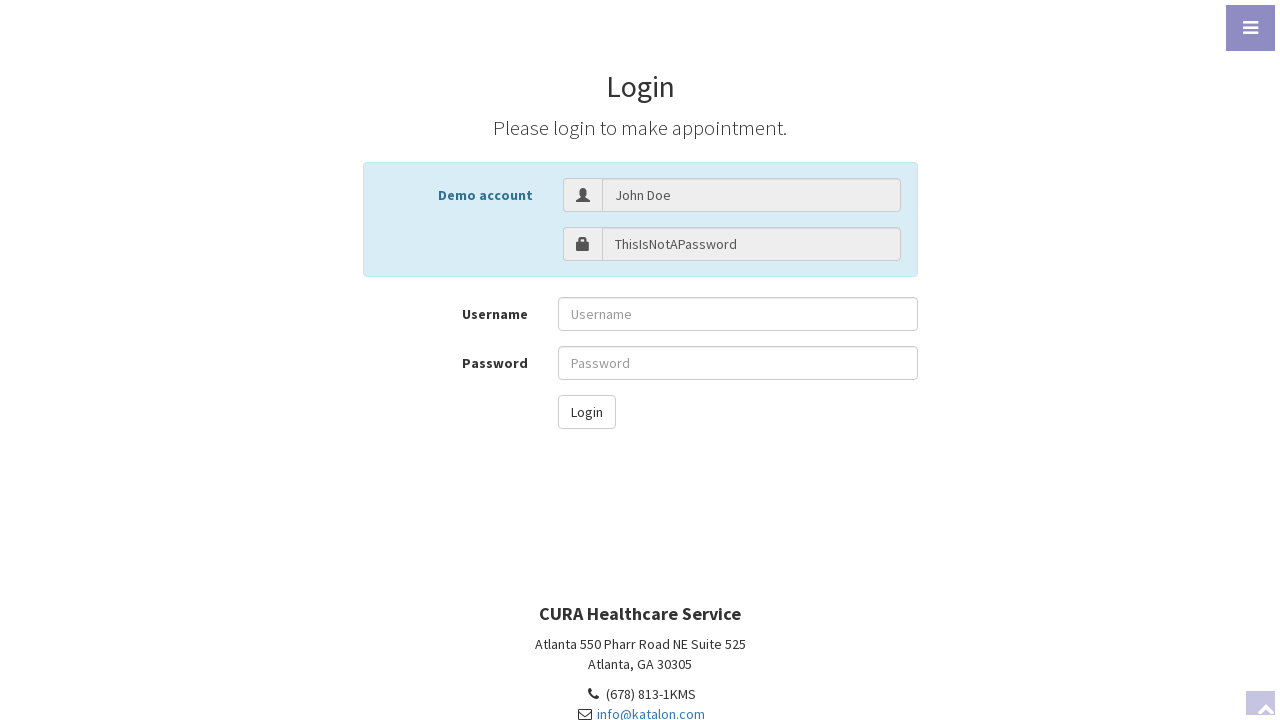

Navigation to login page completed and URL verified
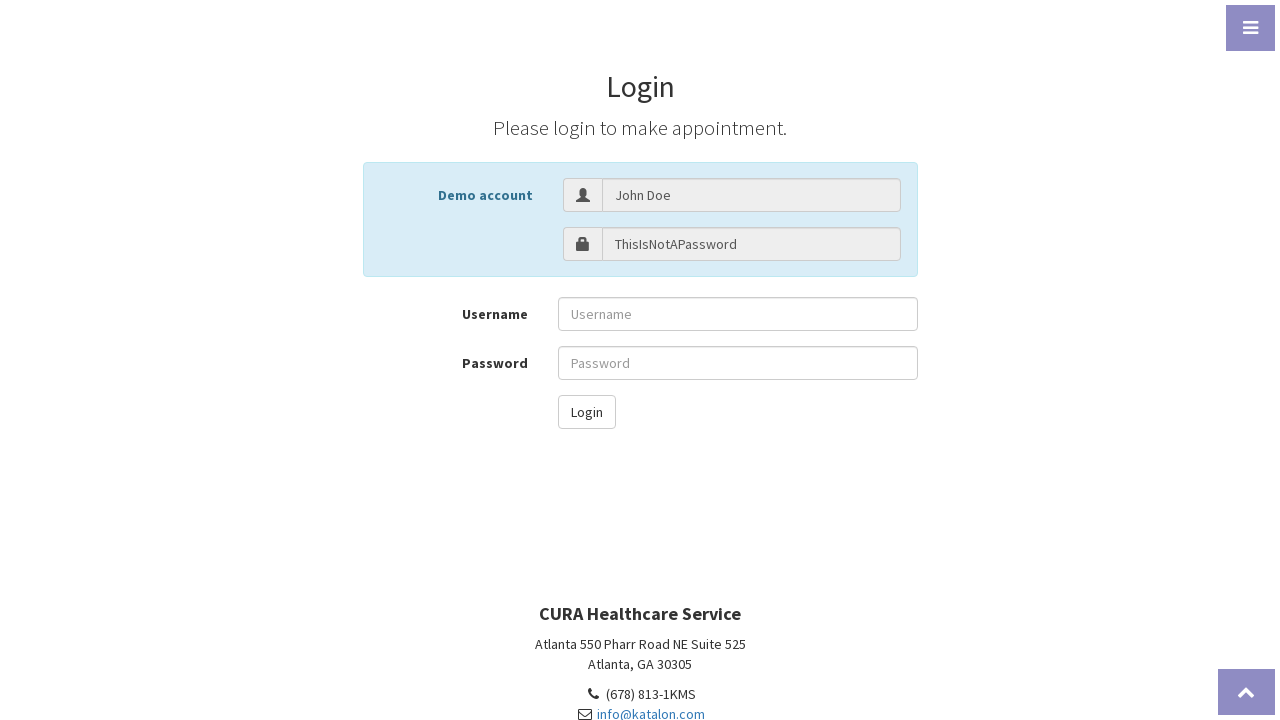

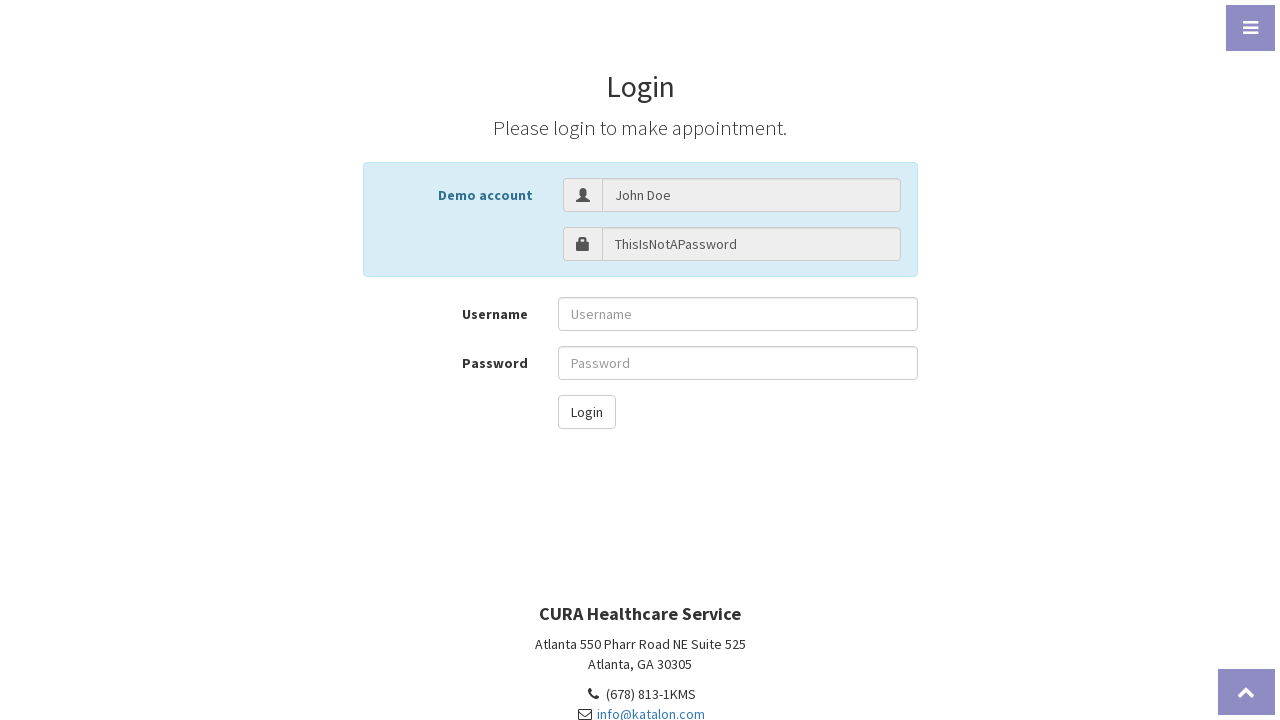